Tests infinite scroll functionality by scrolling down to load more content

Starting URL: http://the-internet.herokuapp.com/infinite_scroll

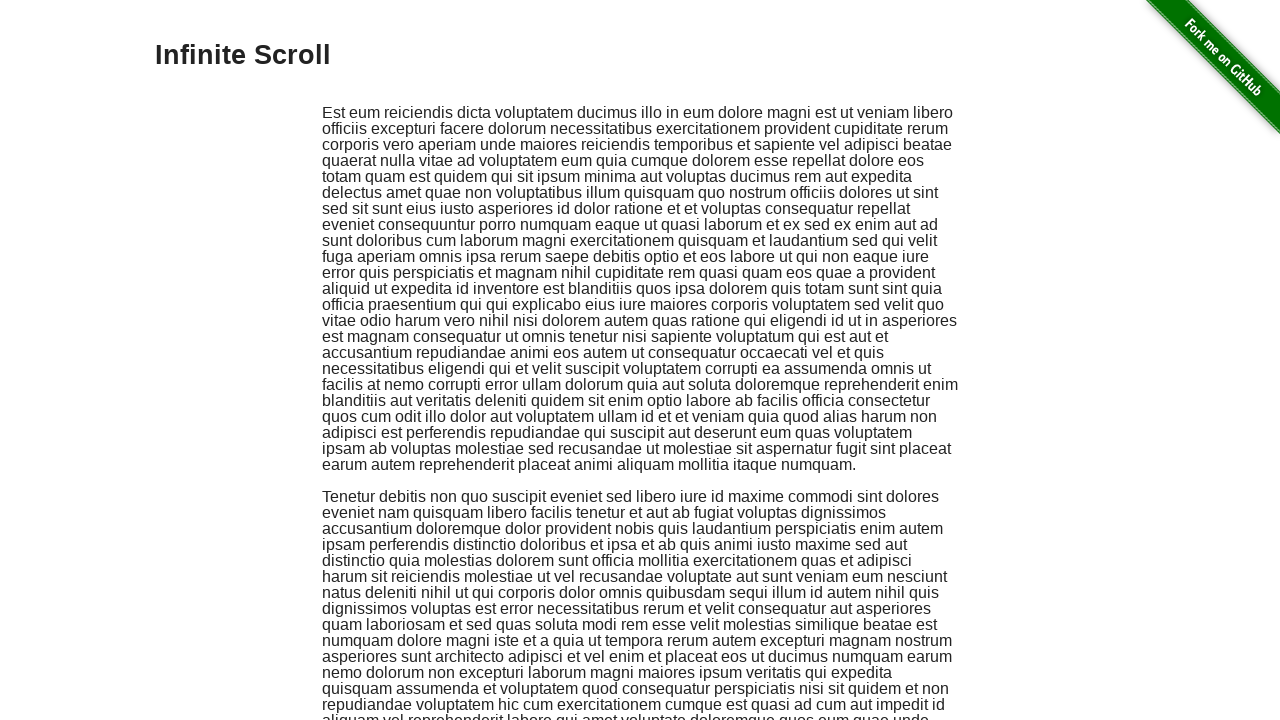

Verified 'Infinite Scroll' heading is present
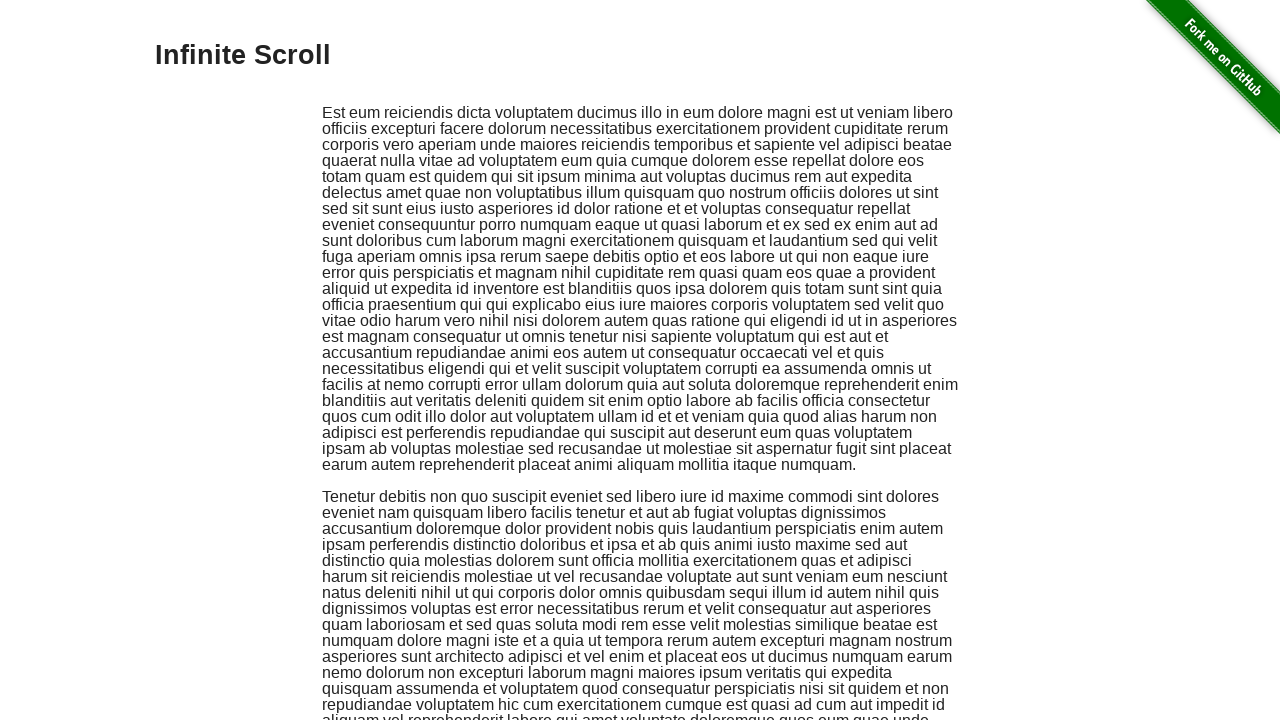

Verified initial infinite scroll content container is loaded
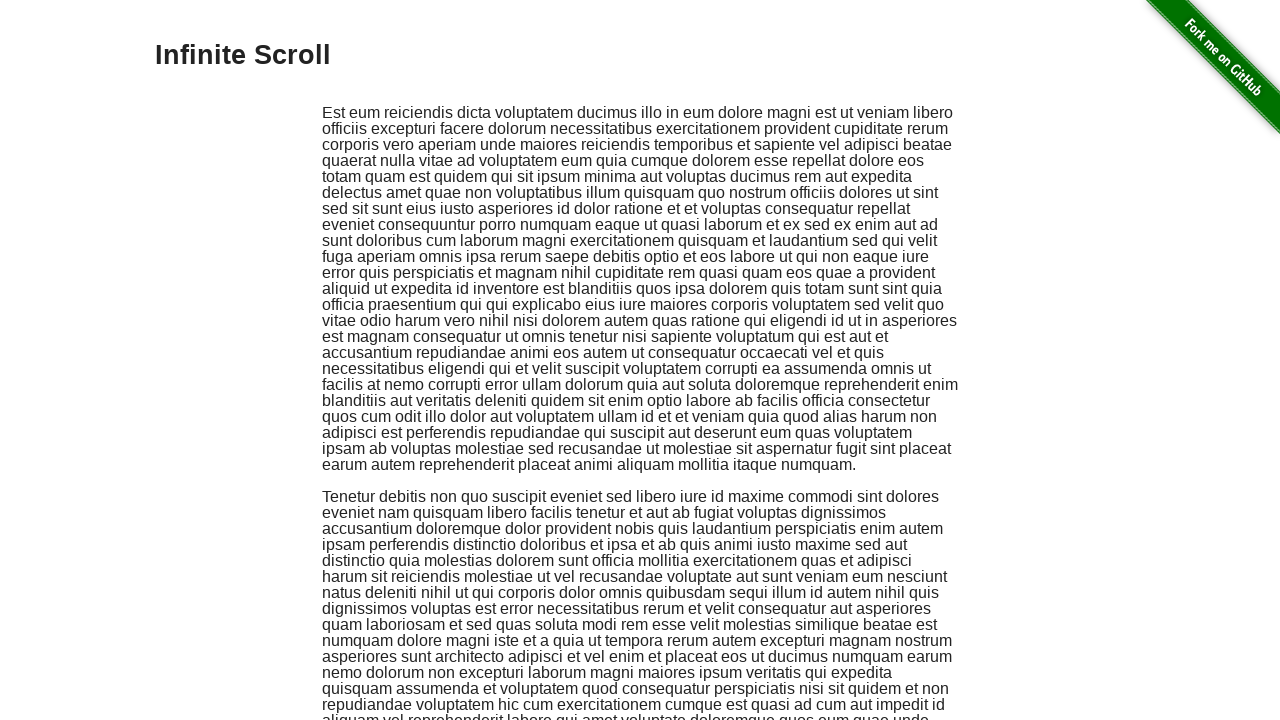

Scrolled down 2000 pixels to trigger content loading
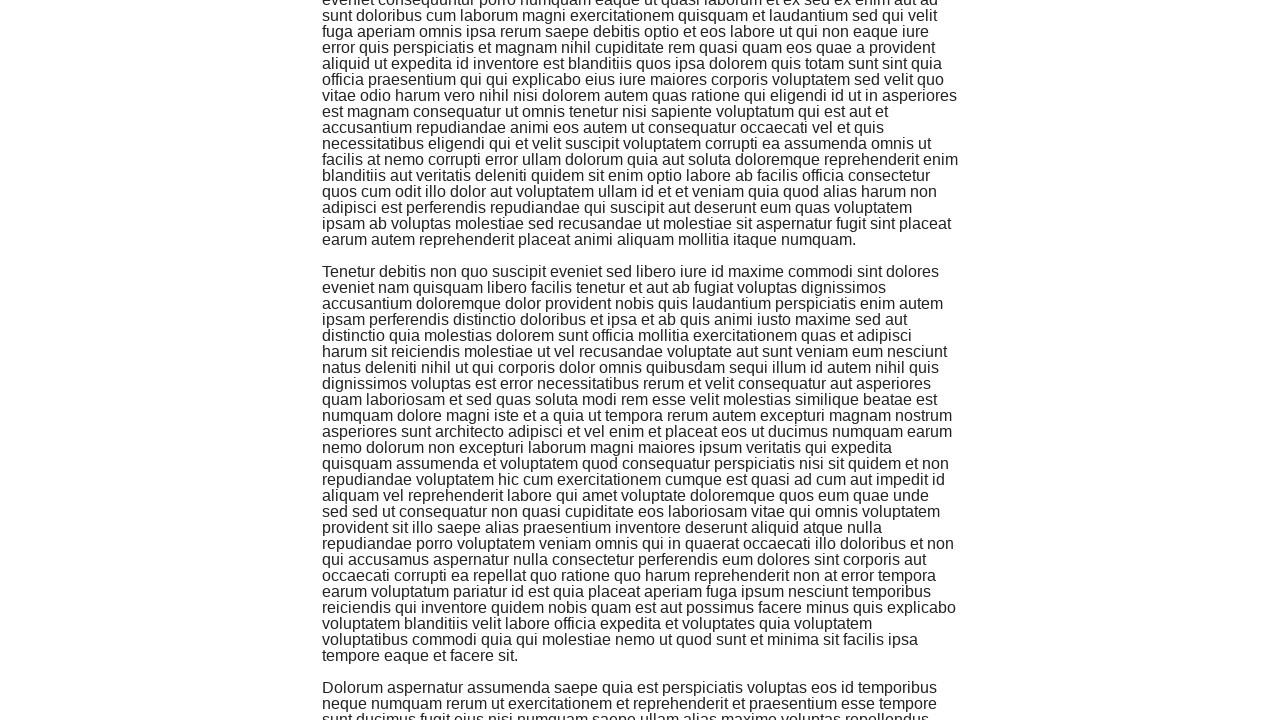

Waited 2 seconds for additional content to load
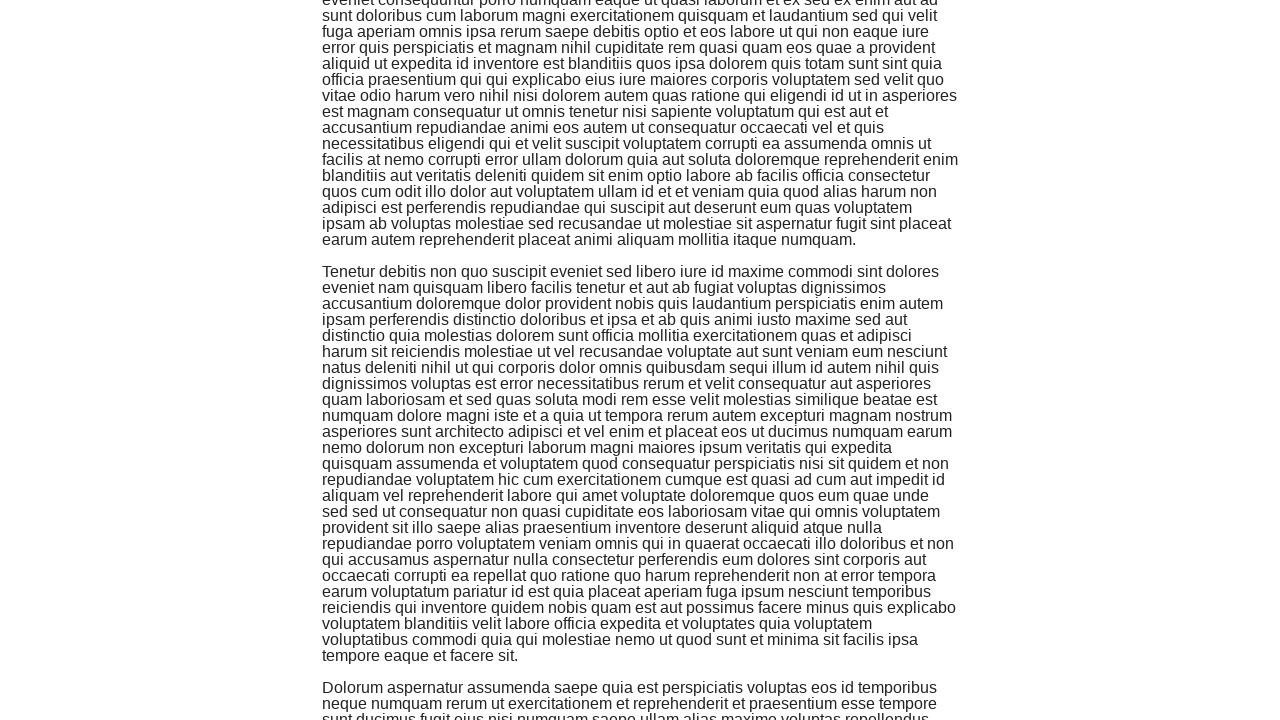

Scrolled up 1000 pixels
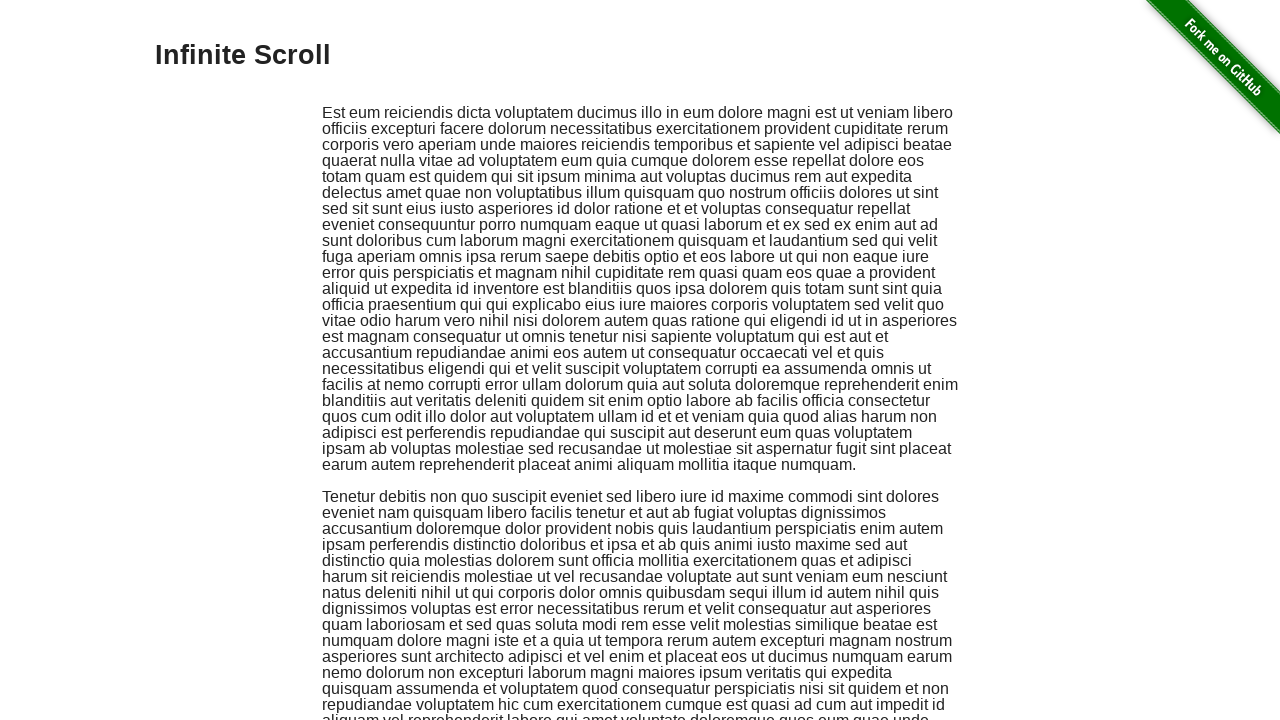

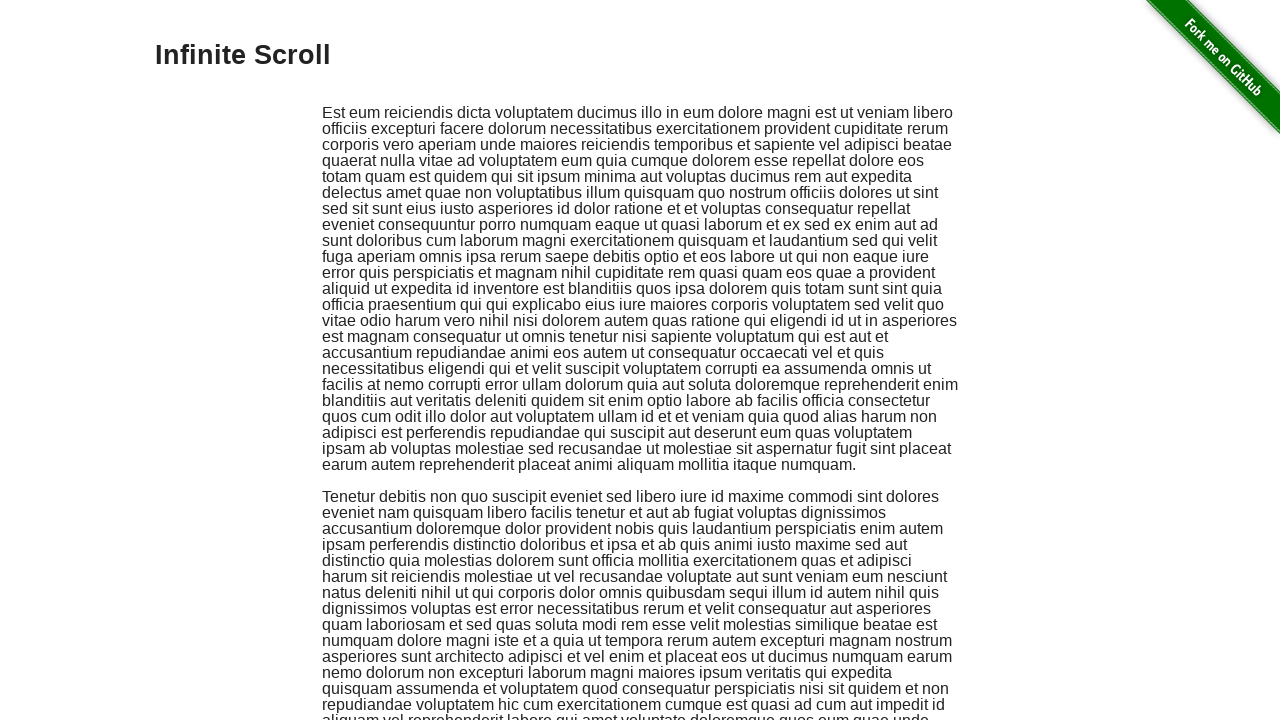